Tests navigating to the Status Codes page and clicking on the 301 status code link, then verifying the page displays the correct message

Starting URL: https://the-internet.herokuapp.com

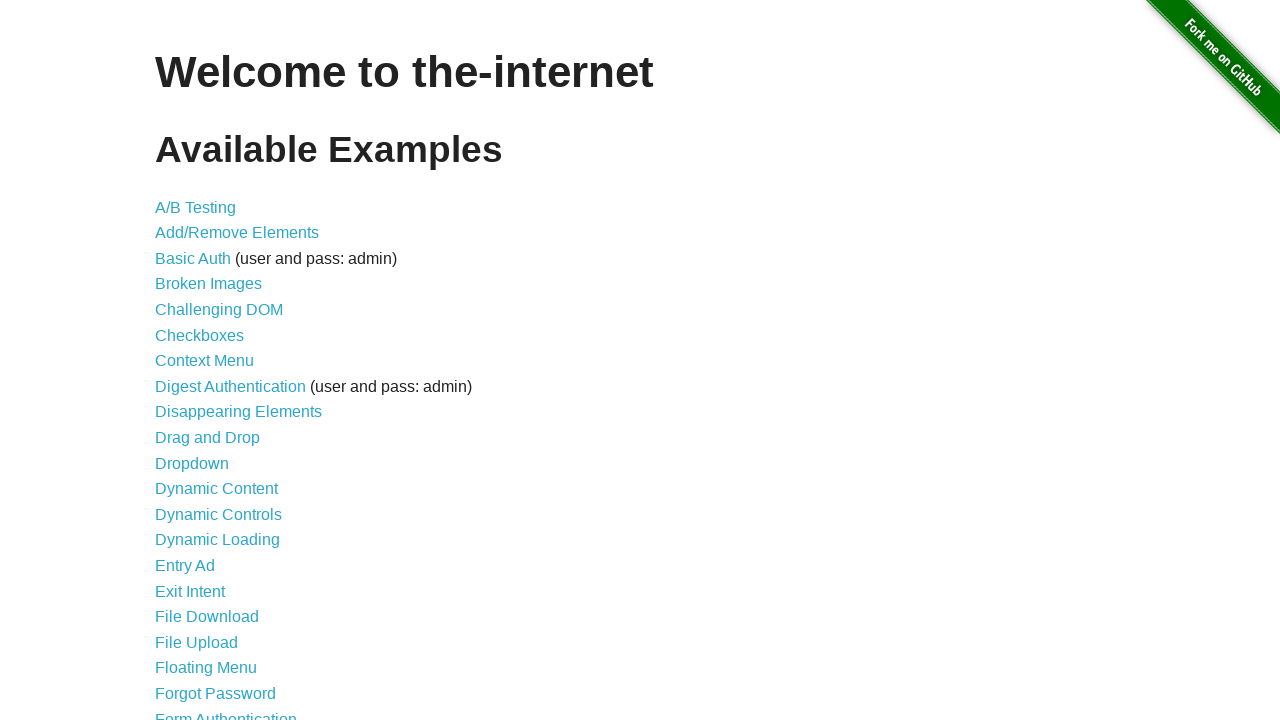

Clicked on Status Codes link from home page at (203, 600) on a[href='/status_codes']
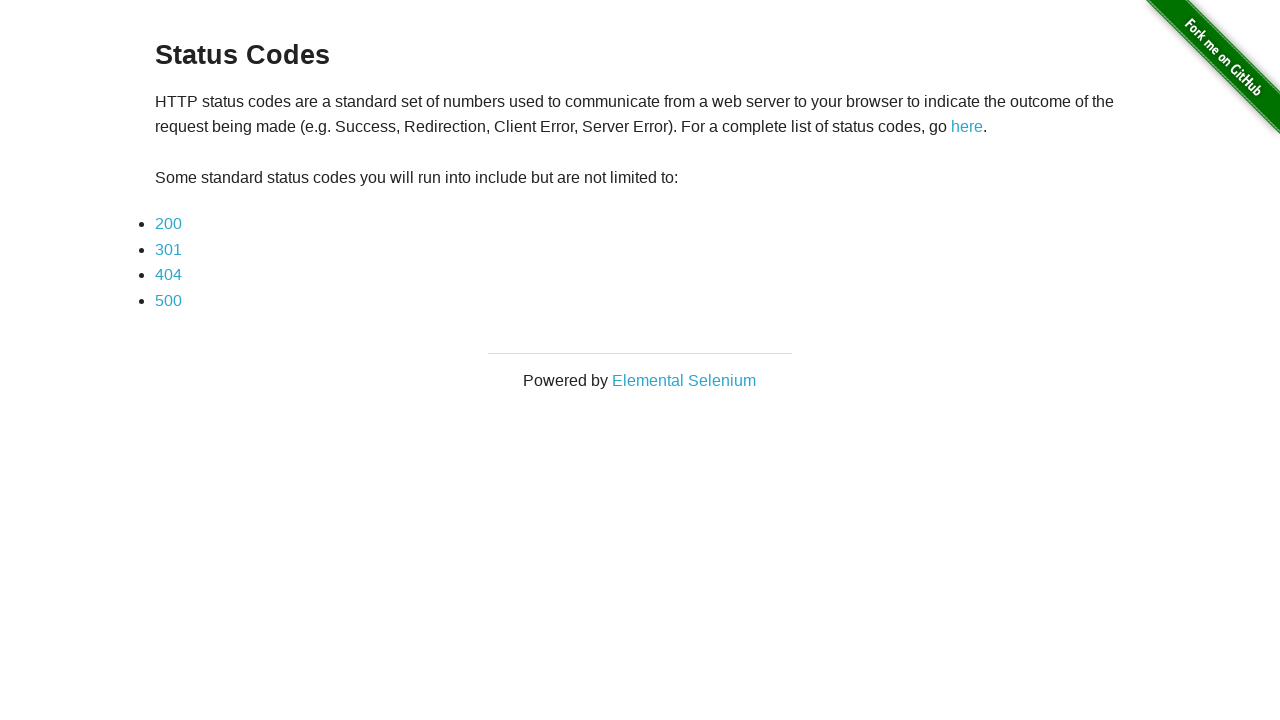

Clicked on 301 status code link at (168, 249) on a[href='status_codes/301']
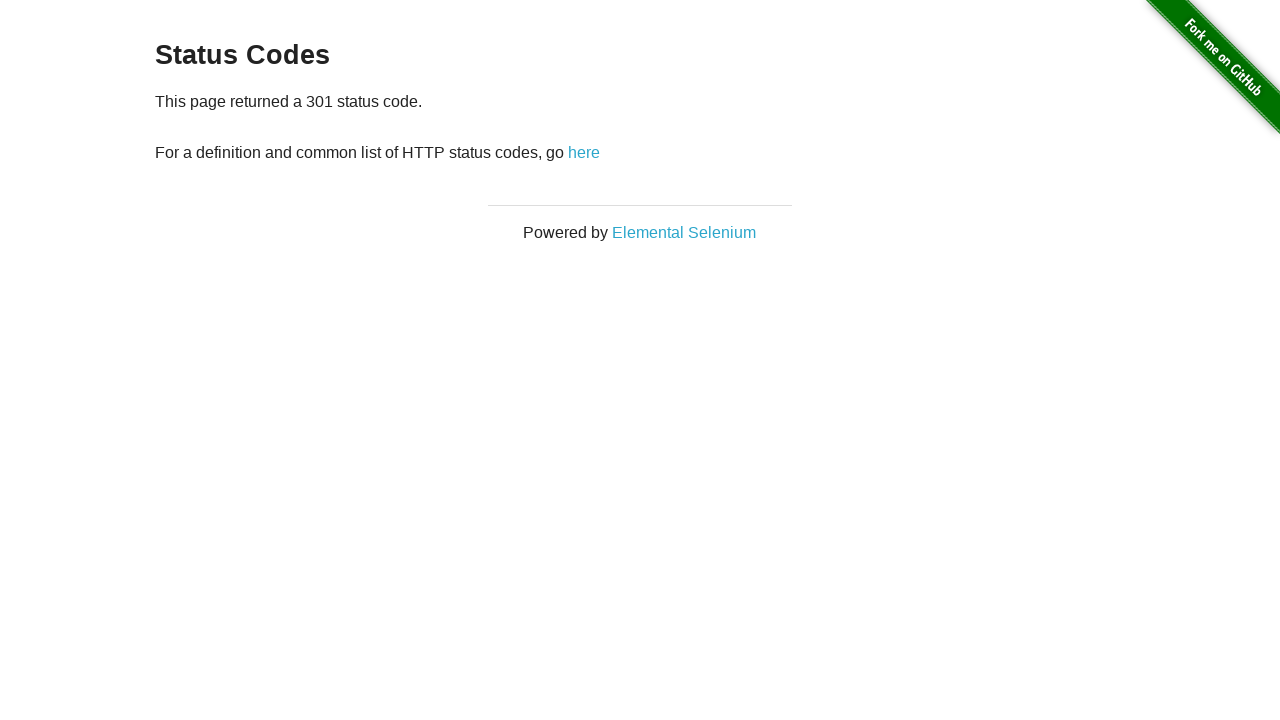

Waited for paragraph element to load
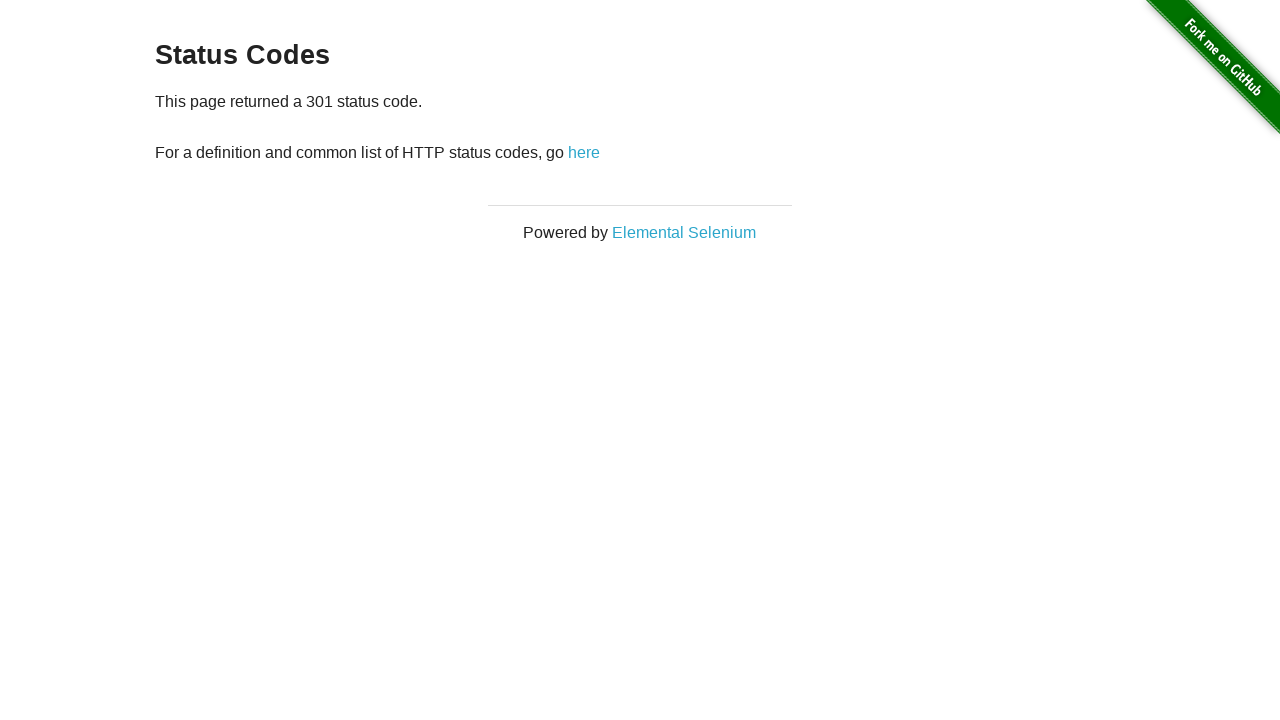

Retrieved text content from paragraph element
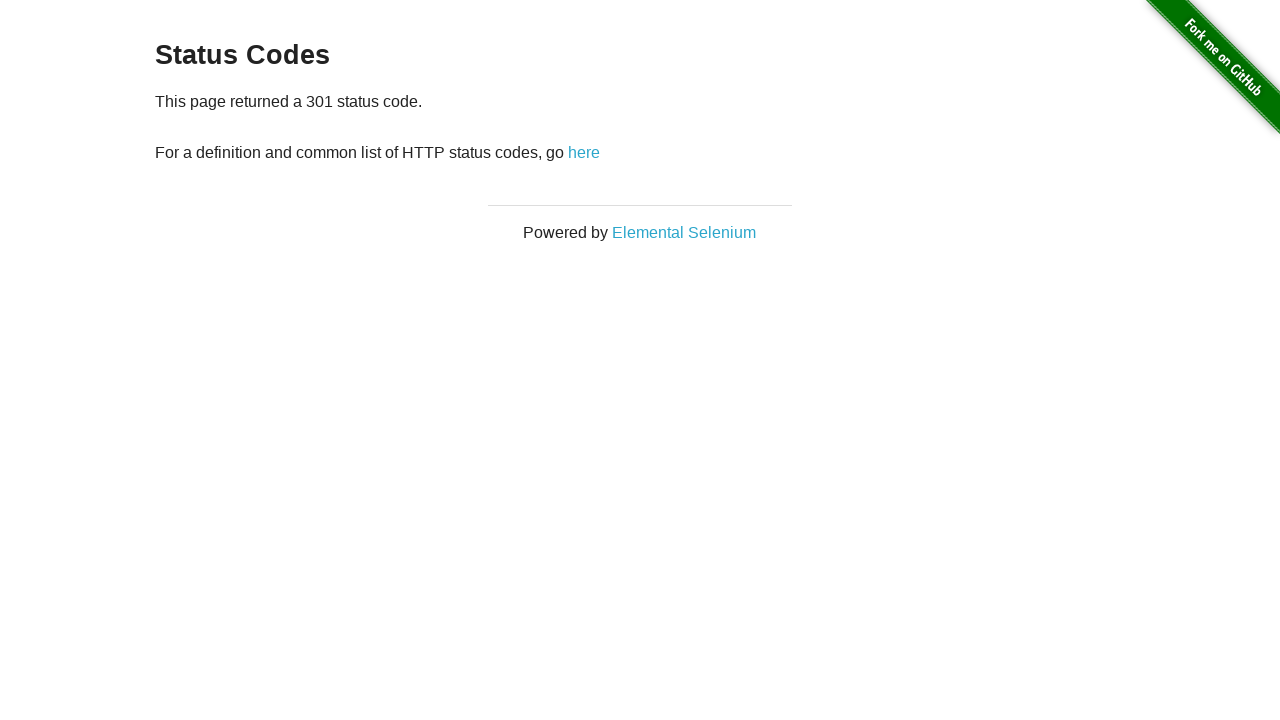

Verified that the page displays the correct 301 status code message
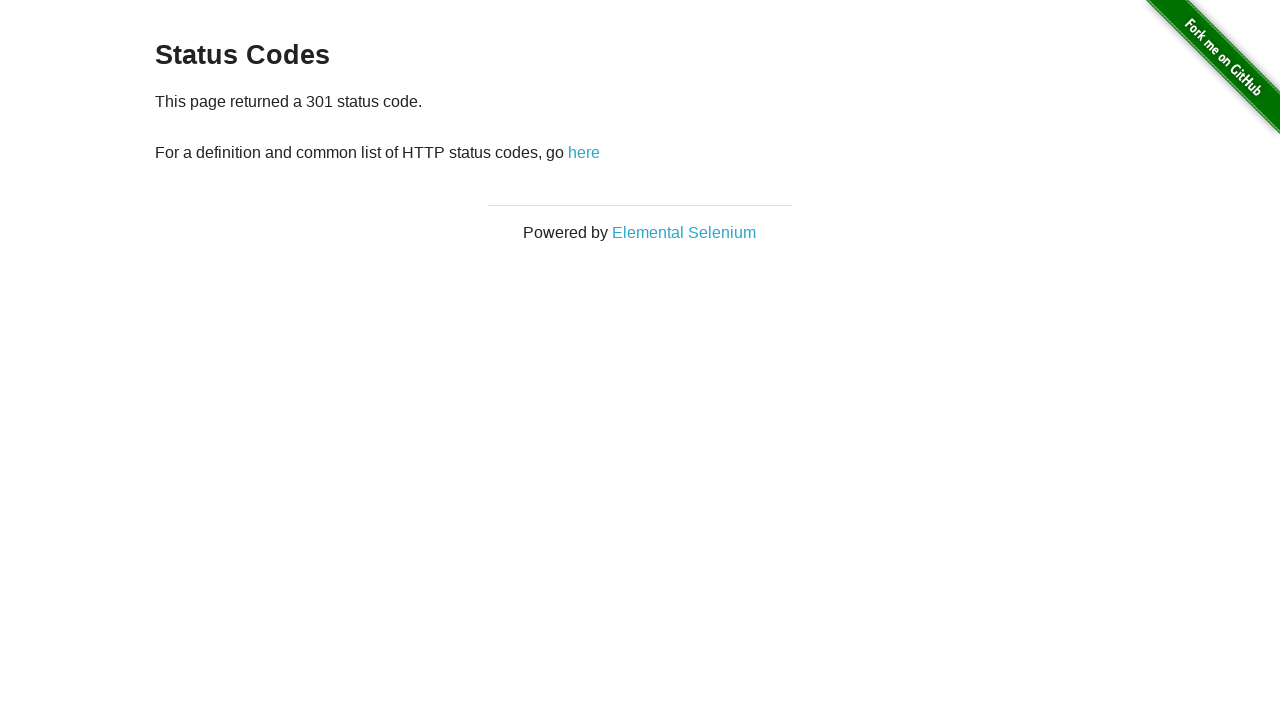

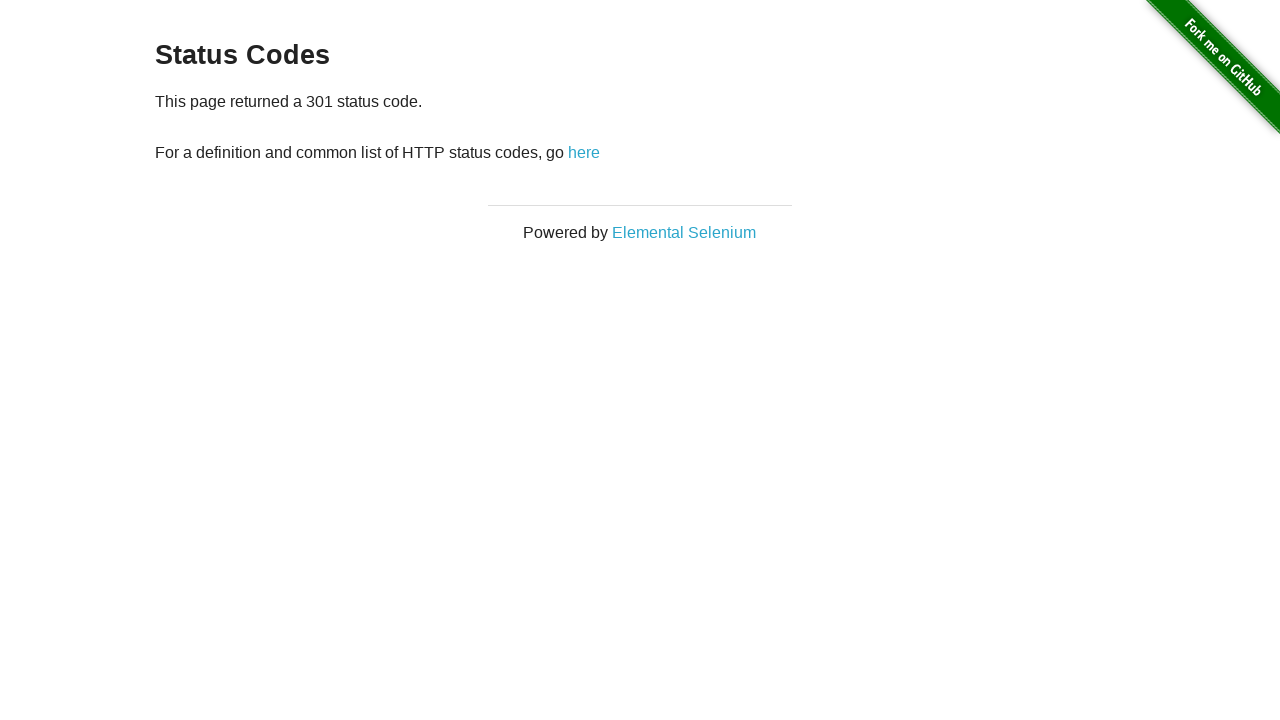